Tests dropdown selection functionality by selecting a programming language from a dropdown menu and submitting the form

Starting URL: https://www.qa-practice.com/elements/select/single_select

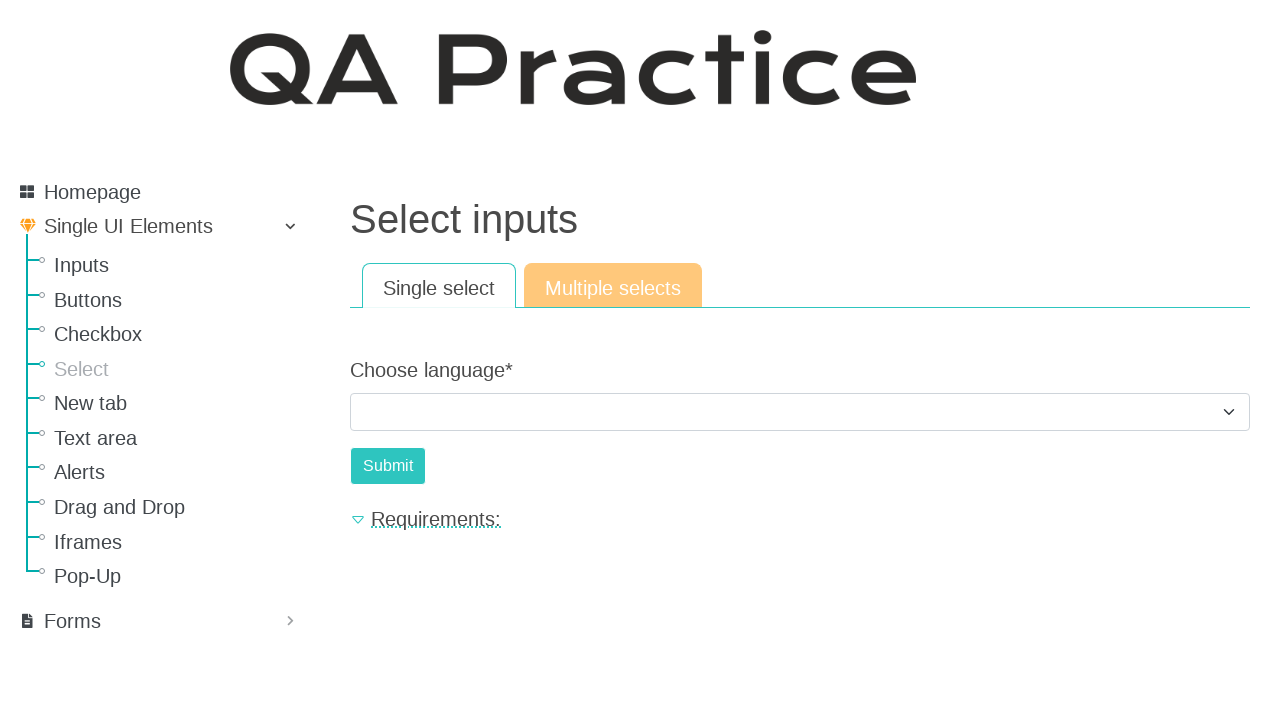

Selected 'Python' from the language dropdown menu on #id_choose_language
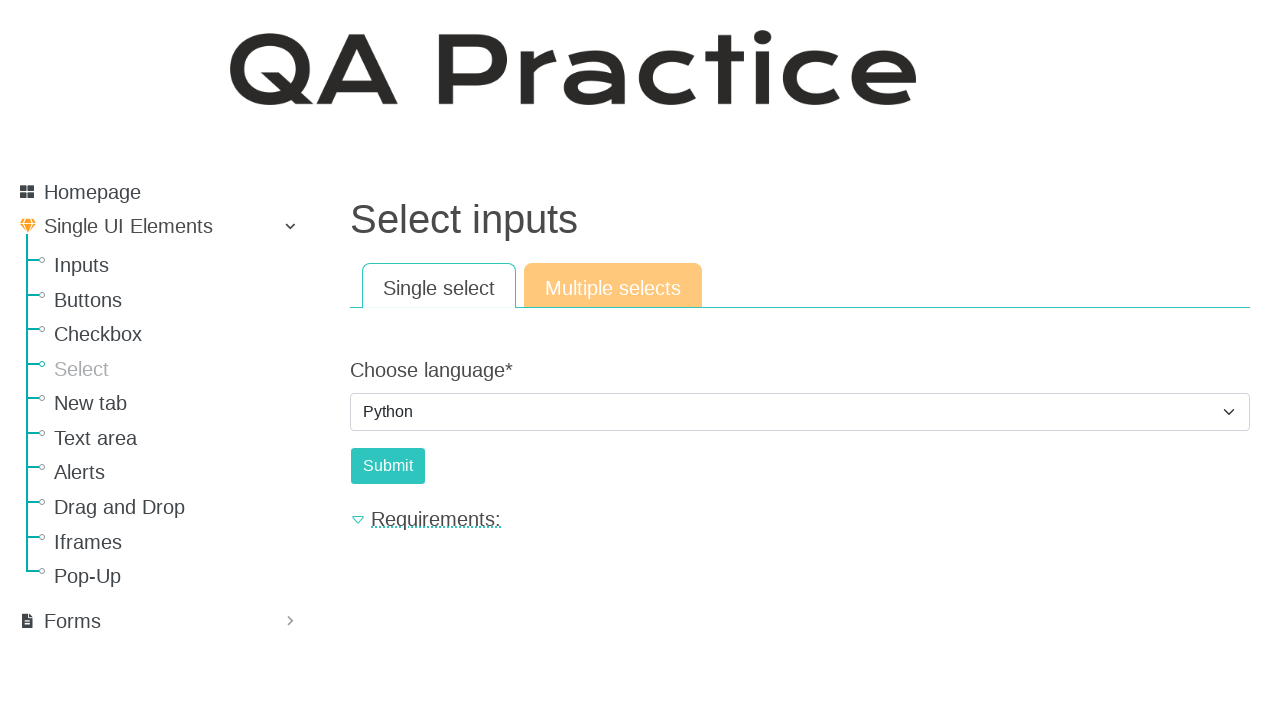

Clicked the submit button to confirm language selection at (388, 466) on #submit-id-submit
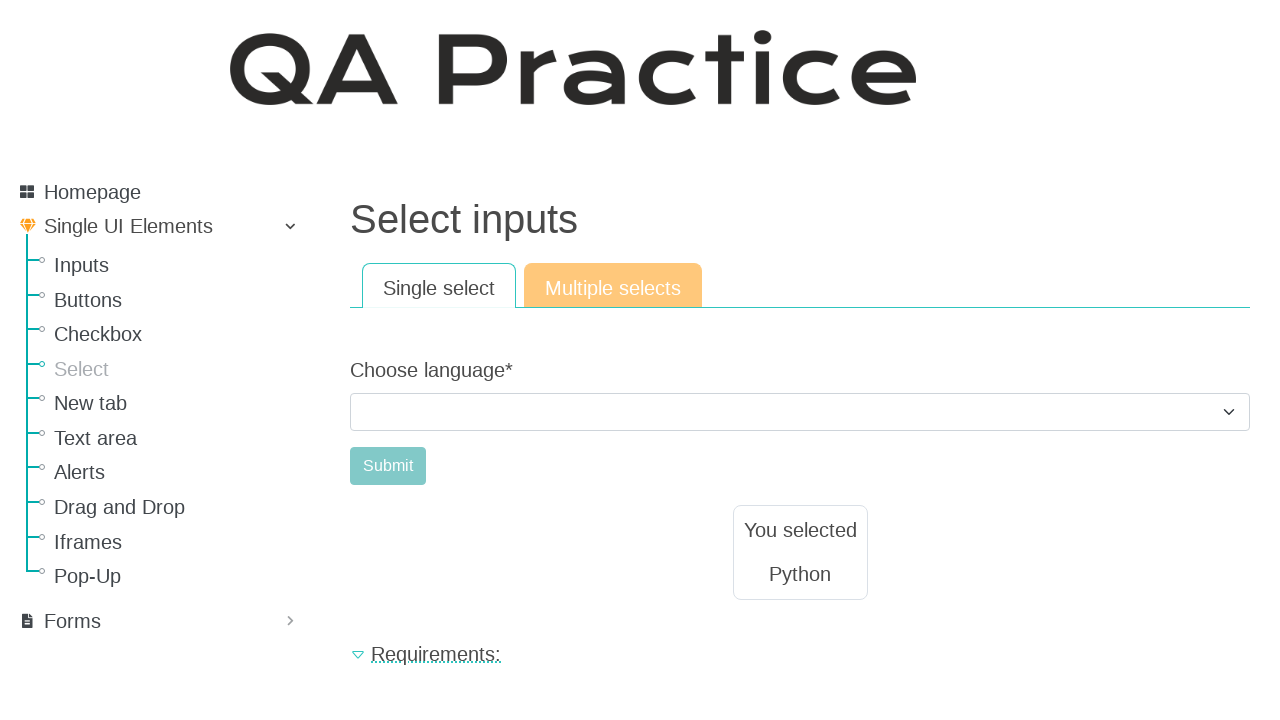

Result text element loaded, confirming form submission was successful
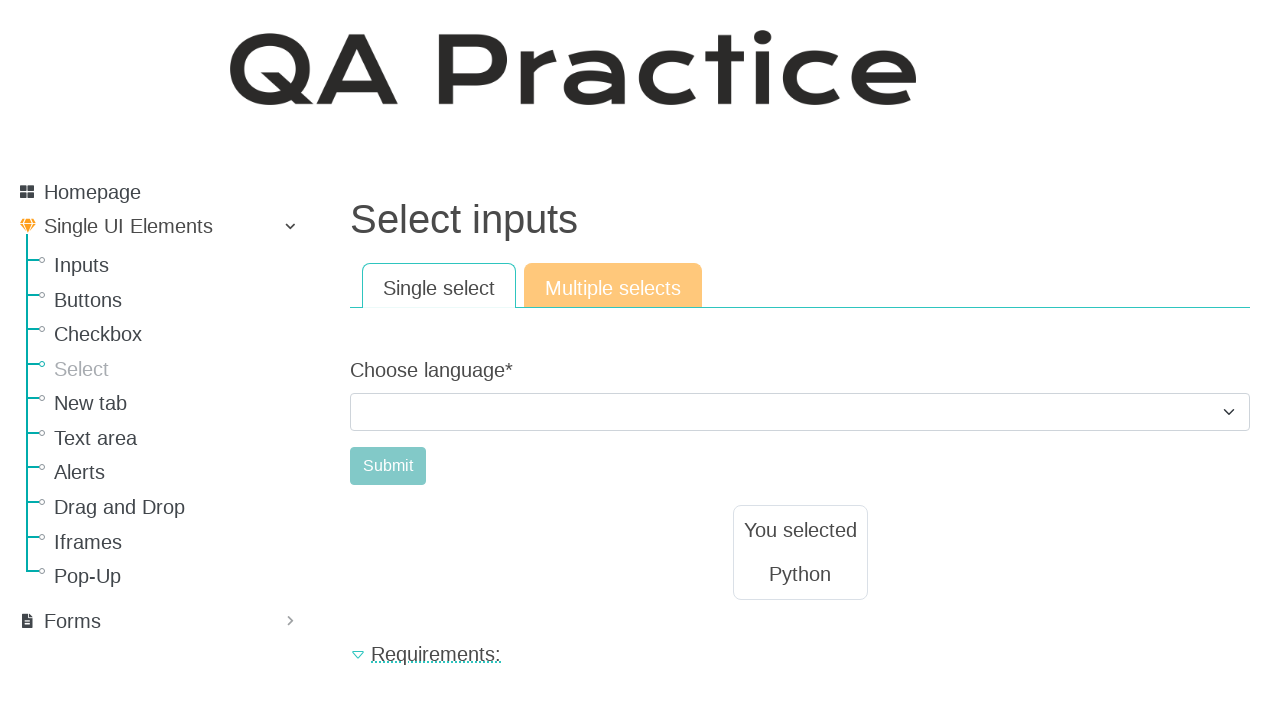

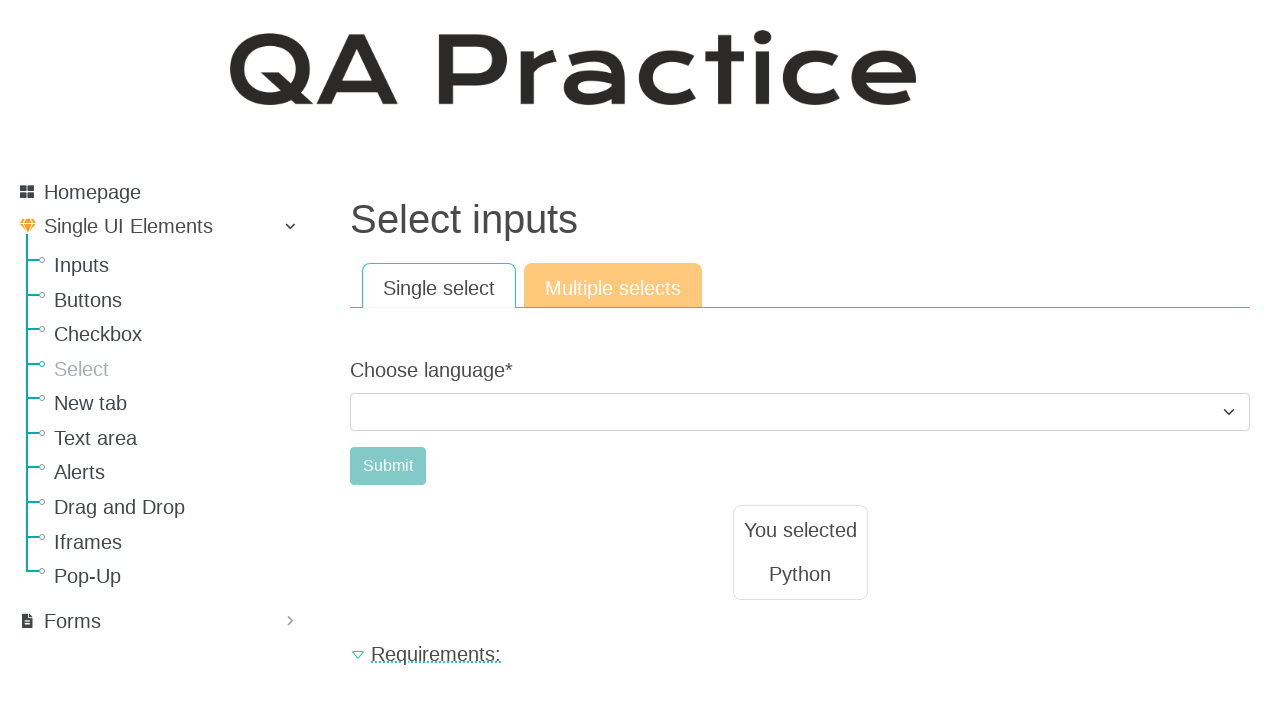